Tests the carbohydrate calculator by entering an age value into the age input field

Starting URL: https://www.calculator.net/carbohydrate-calculator.html

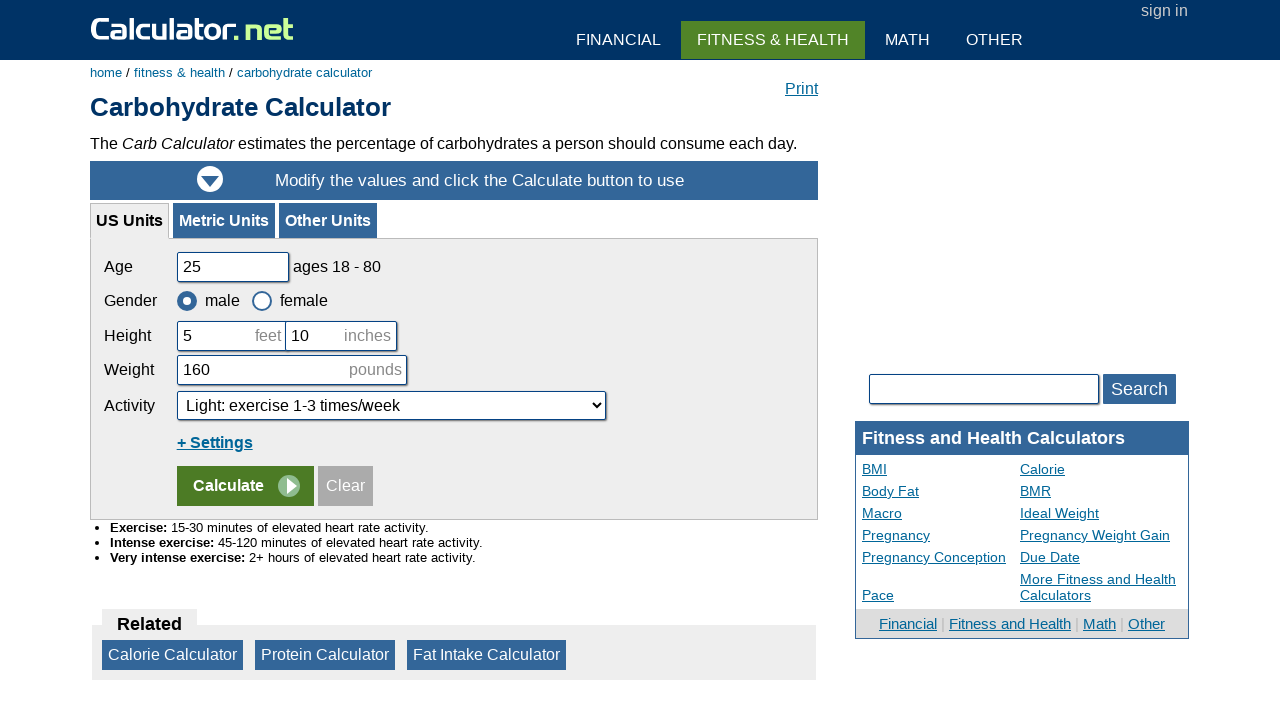

Cleared the age input field on input[name='cage']
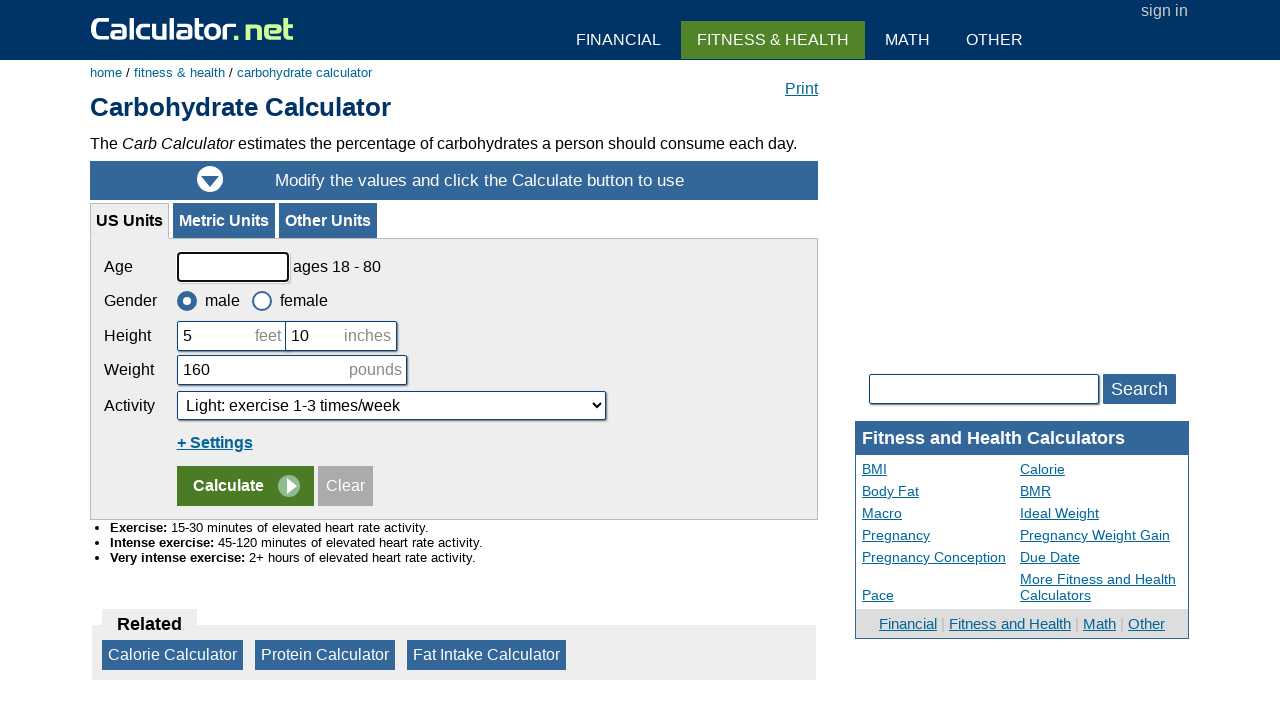

Entered age value 66 into the age input field on input[name='cage']
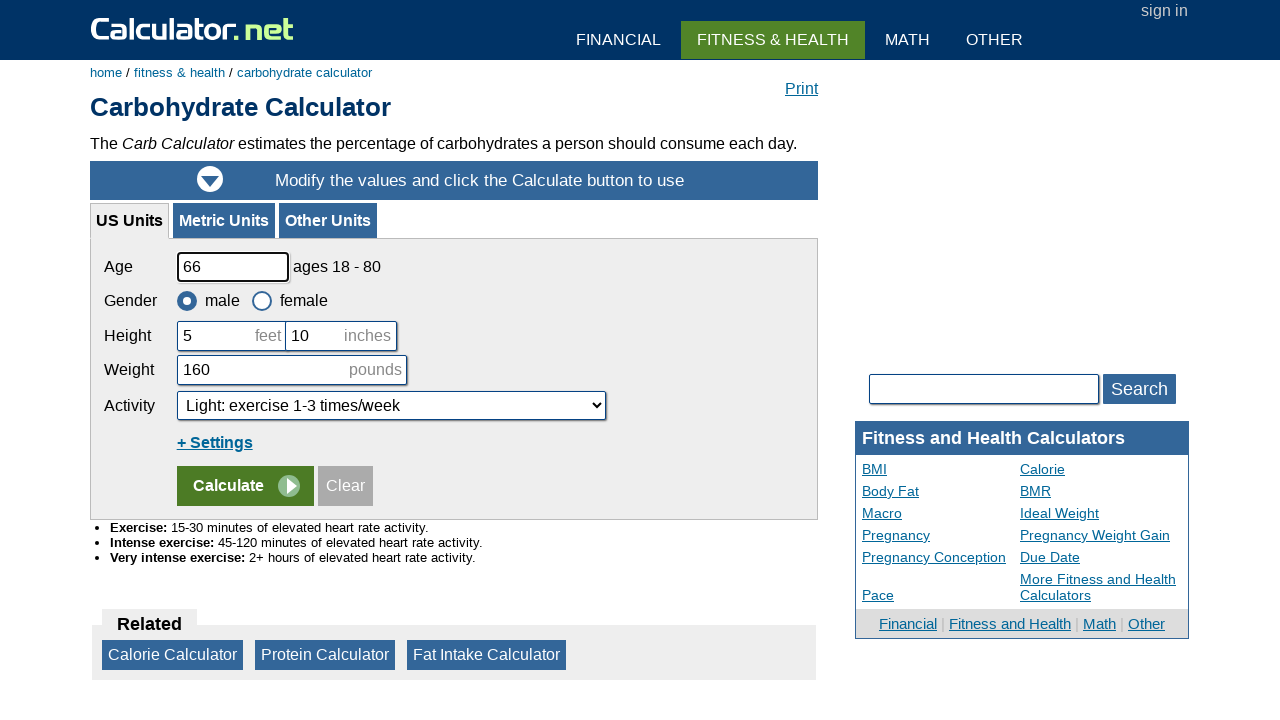

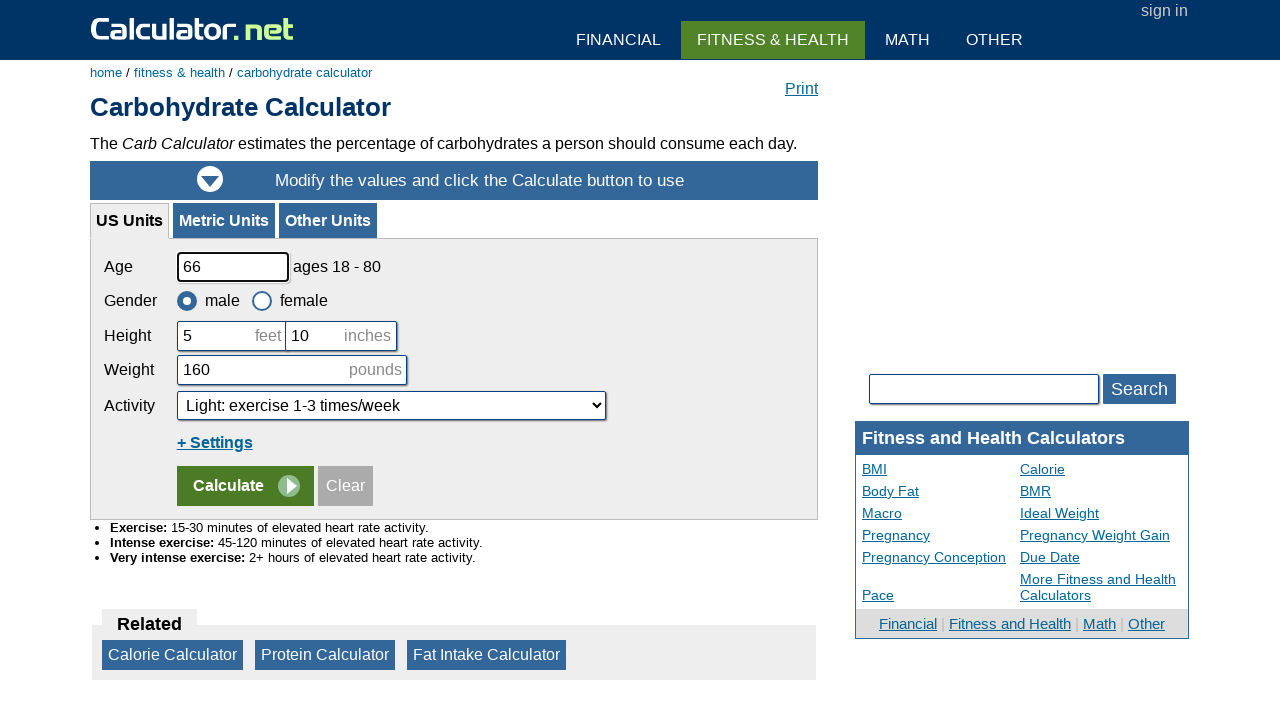